Tests radio buttons and checkboxes functionality by checking display status, enabled status, and selection status of various checkboxes (Tricycle, Van, SUV, Sedan) and a radio button (Magazines), then clicking to select/deselect them.

Starting URL: https://chandanachaitanya.github.io/selenium-practice-site/

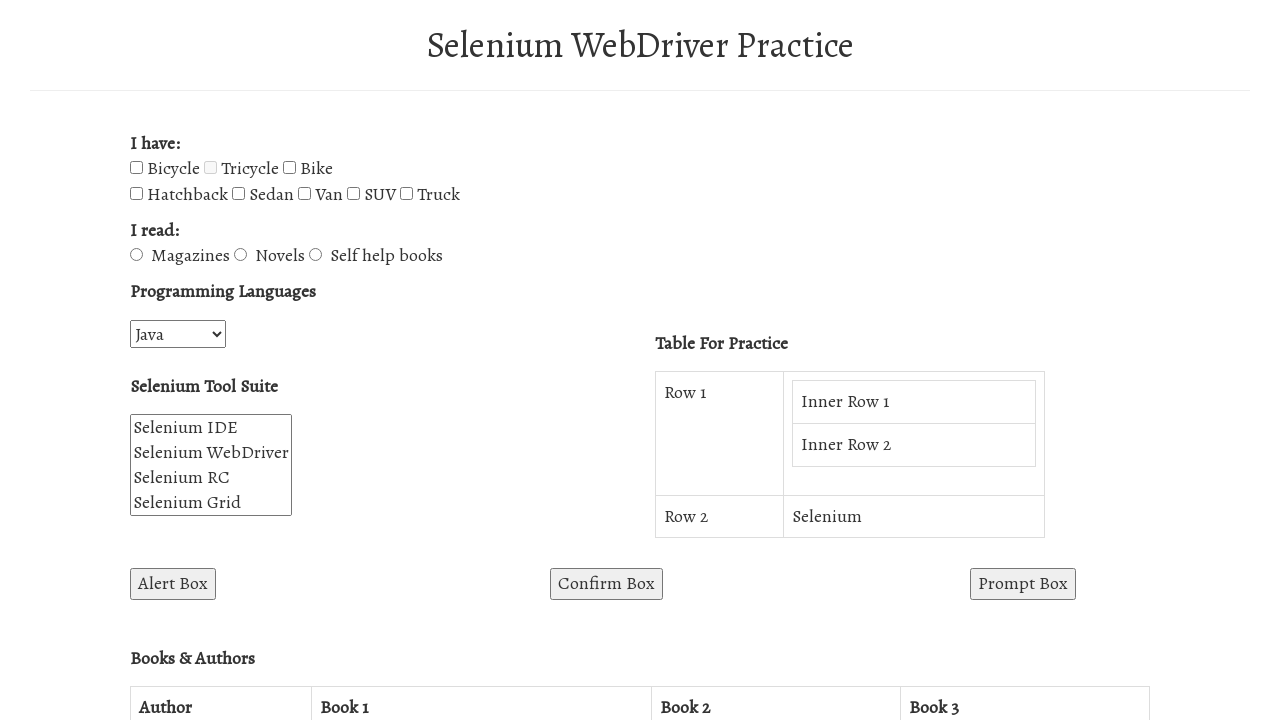

Located Tricycle checkbox element
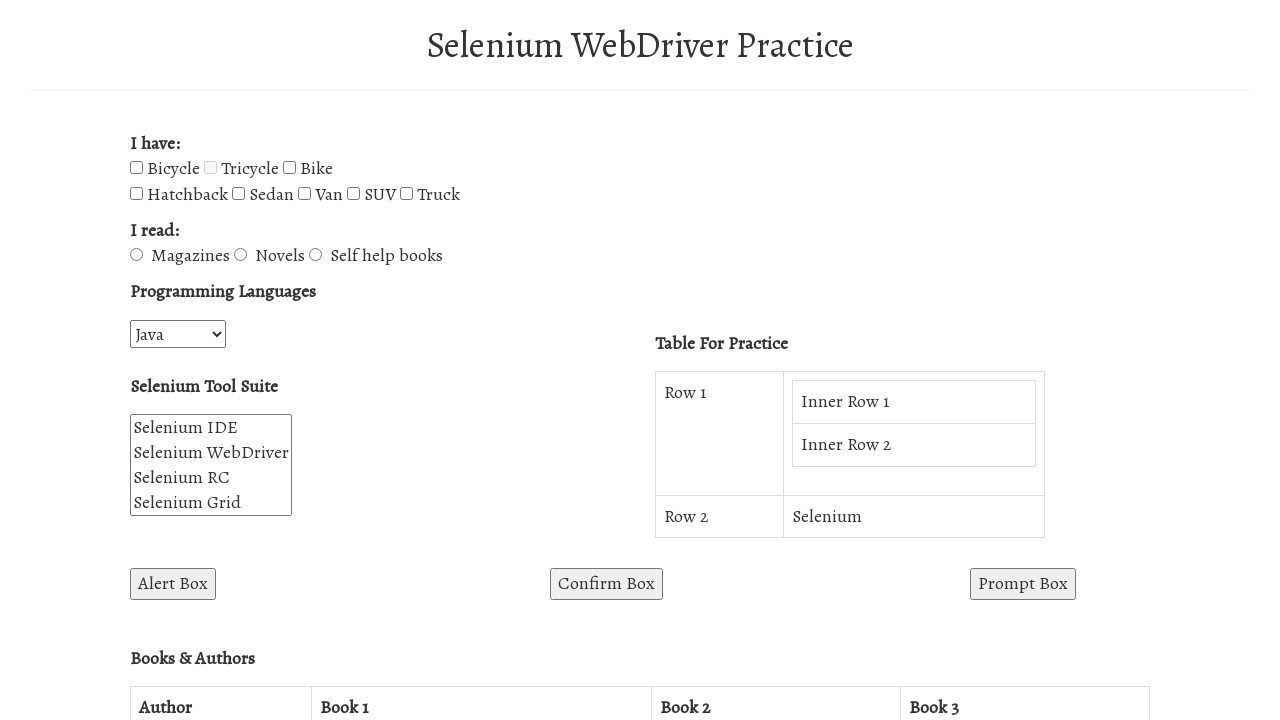

Checked if Tricycle checkbox is visible
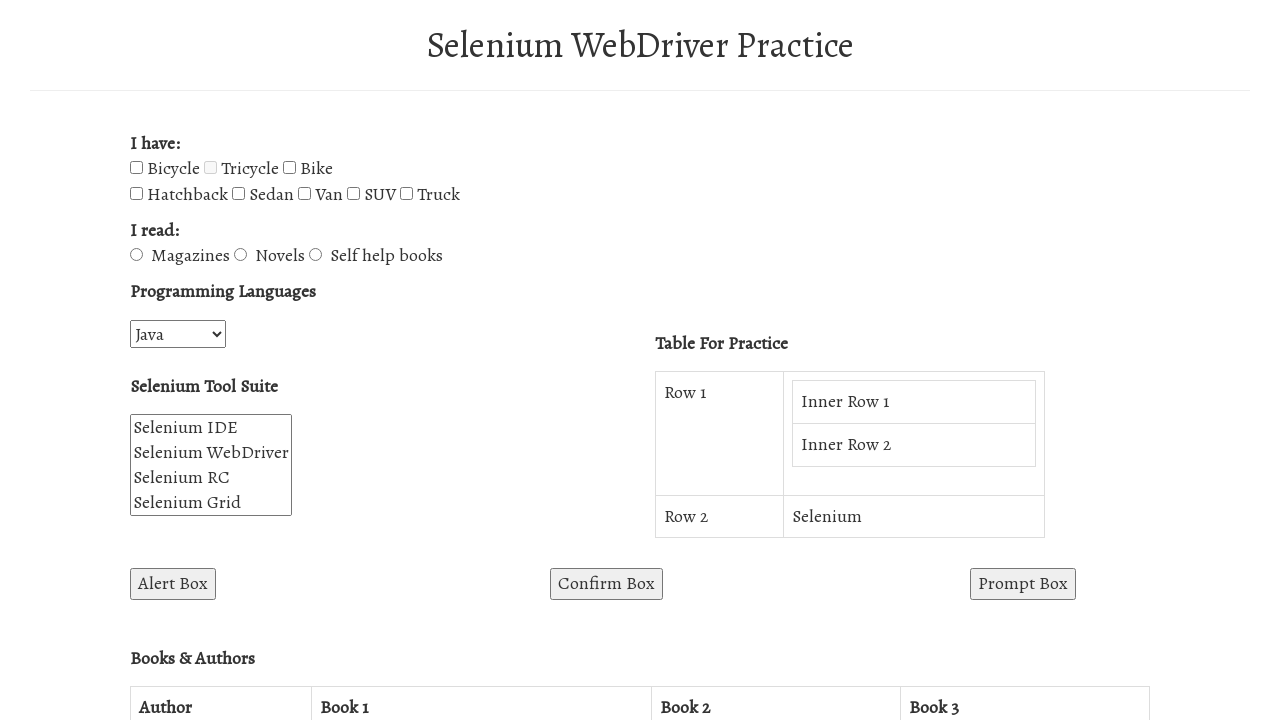

Tricycle checkbox is disabled, unable to select
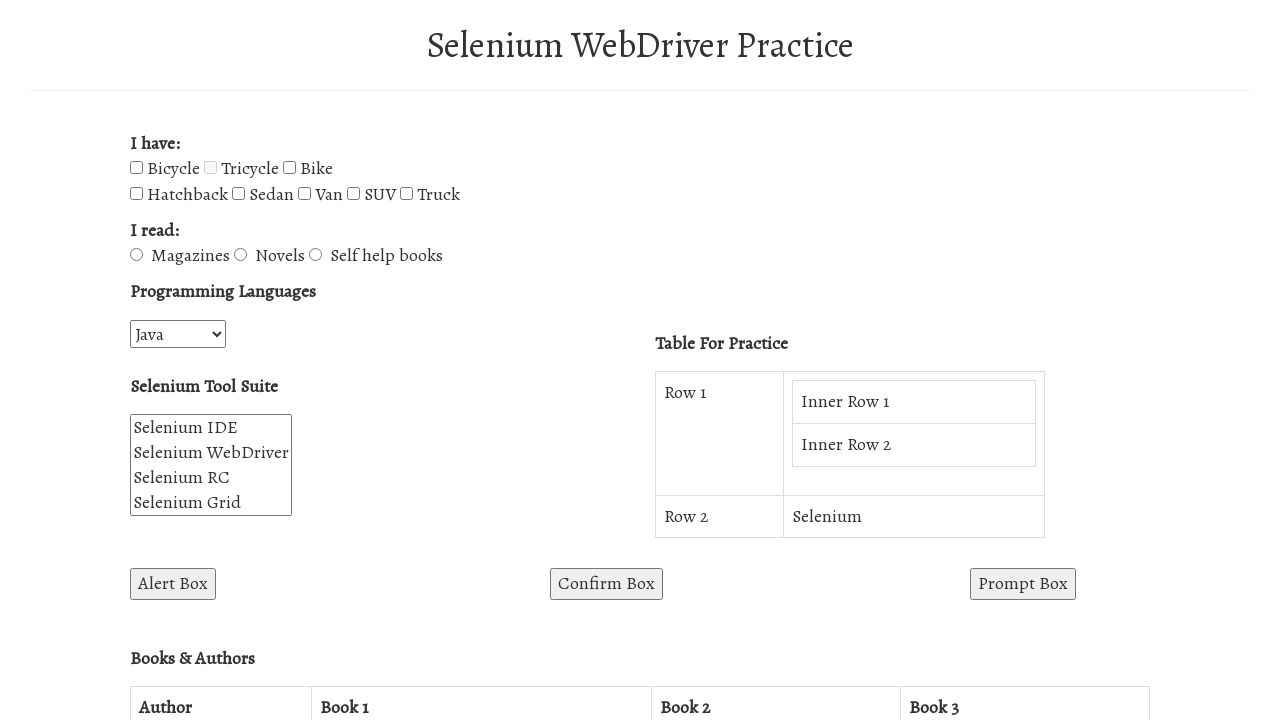

Located all checkbox elements on the page
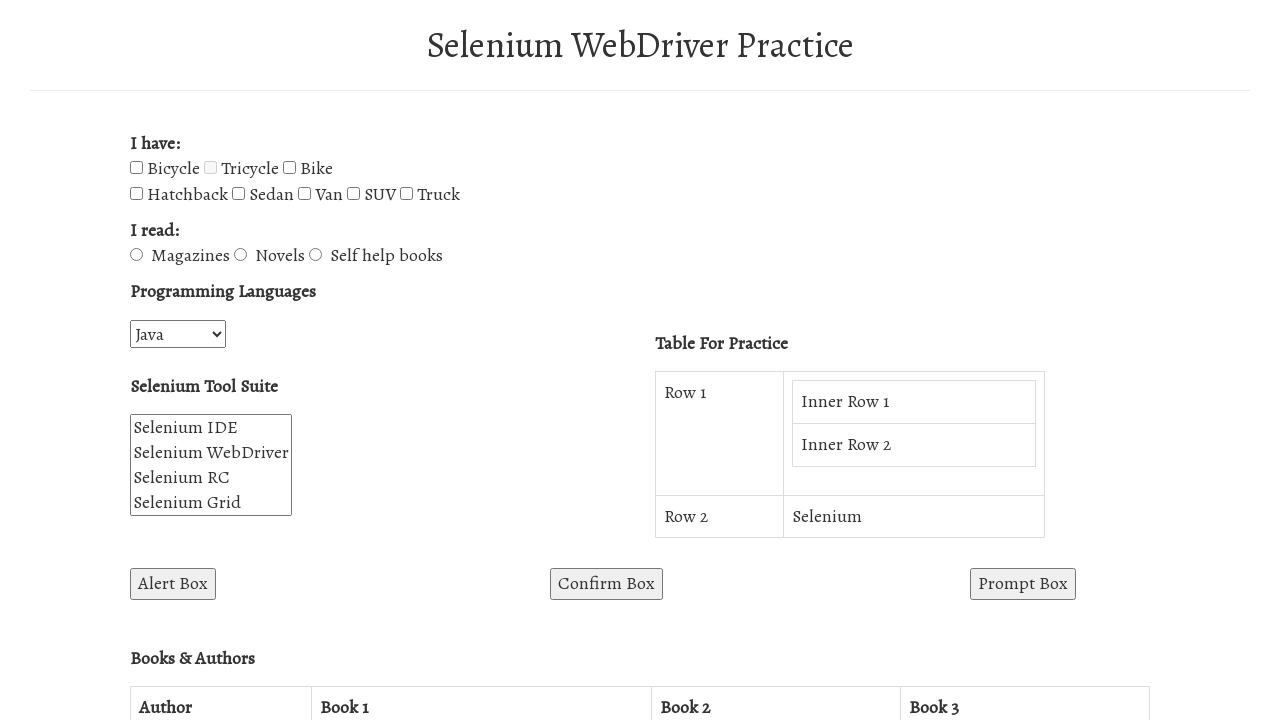

Checked initial state of Van checkbox: False
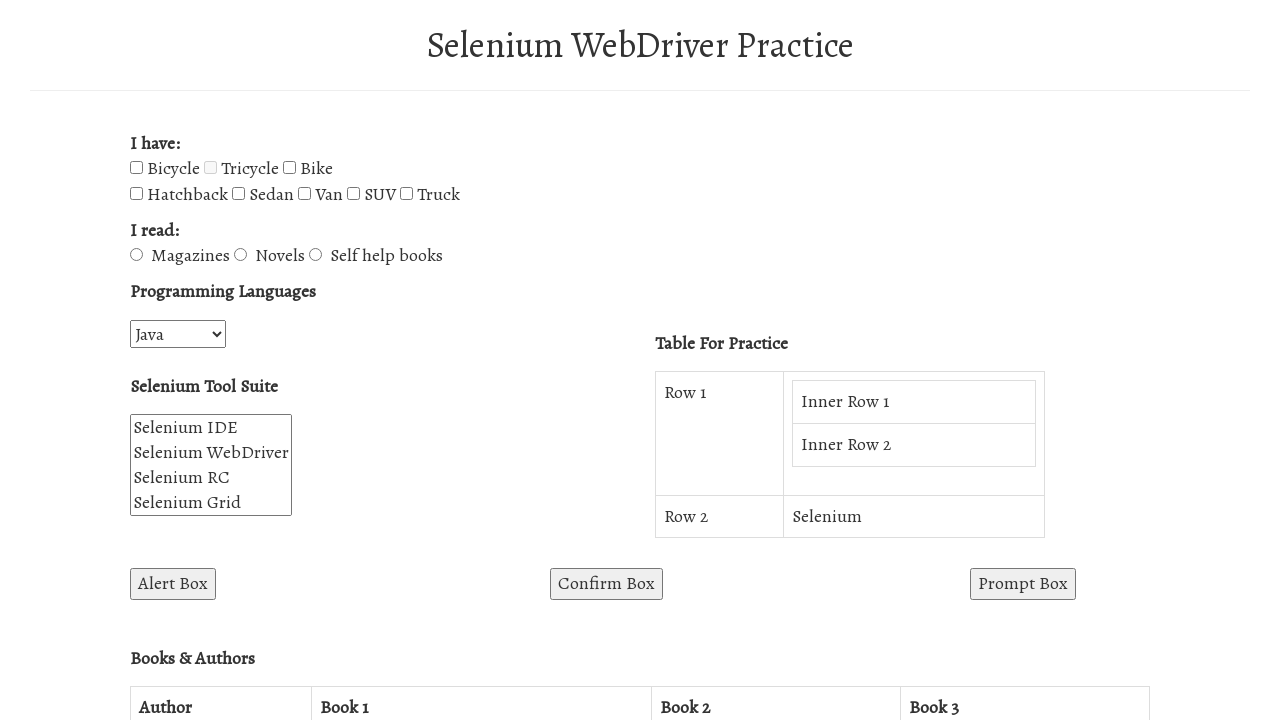

Clicked Van checkbox to toggle selection at (304, 194) on input[type='checkbox'] >> nth=5
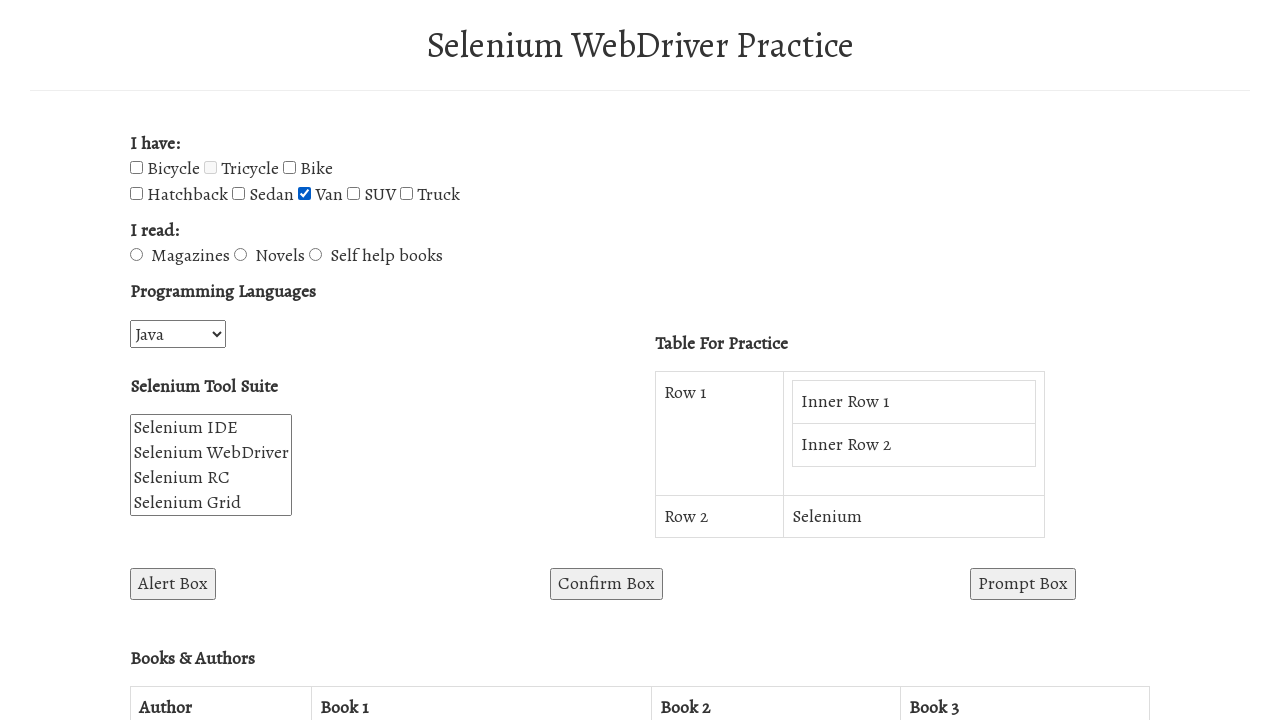

Verified Van checkbox state after click: True
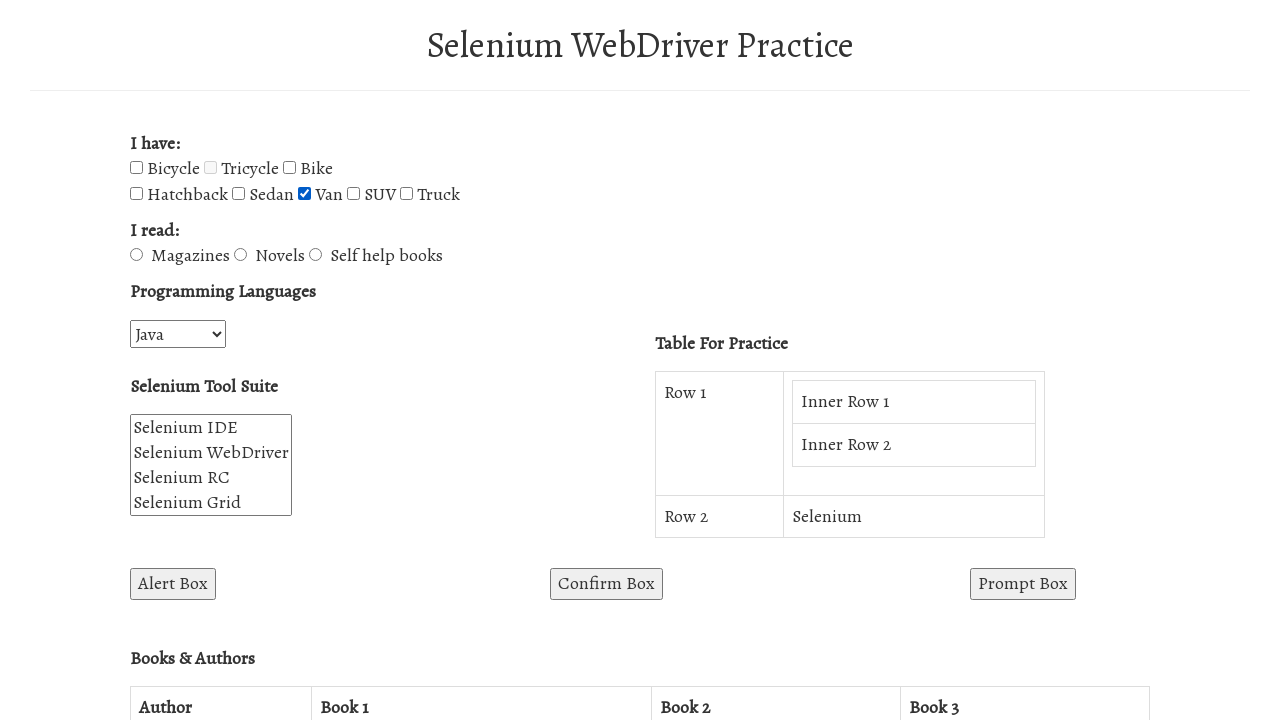

Checked initial state of SUV checkbox: False
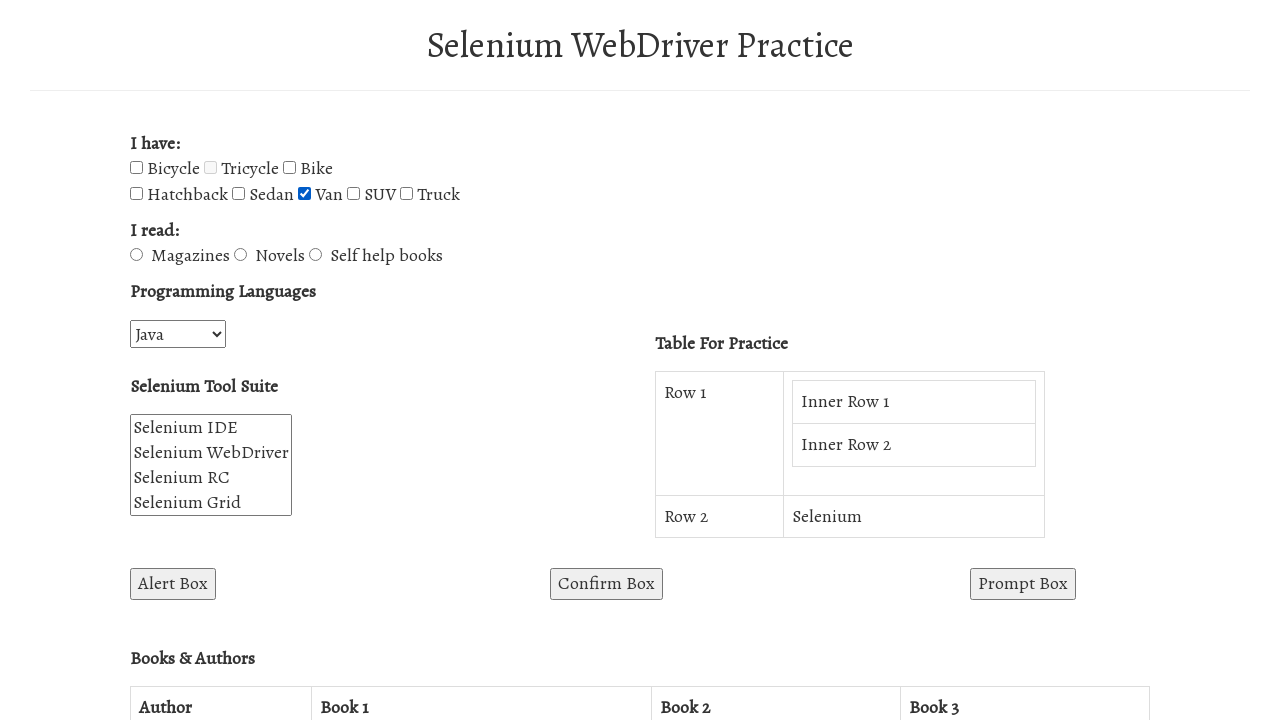

Clicked SUV checkbox to toggle selection at (354, 194) on input[type='checkbox'] >> nth=6
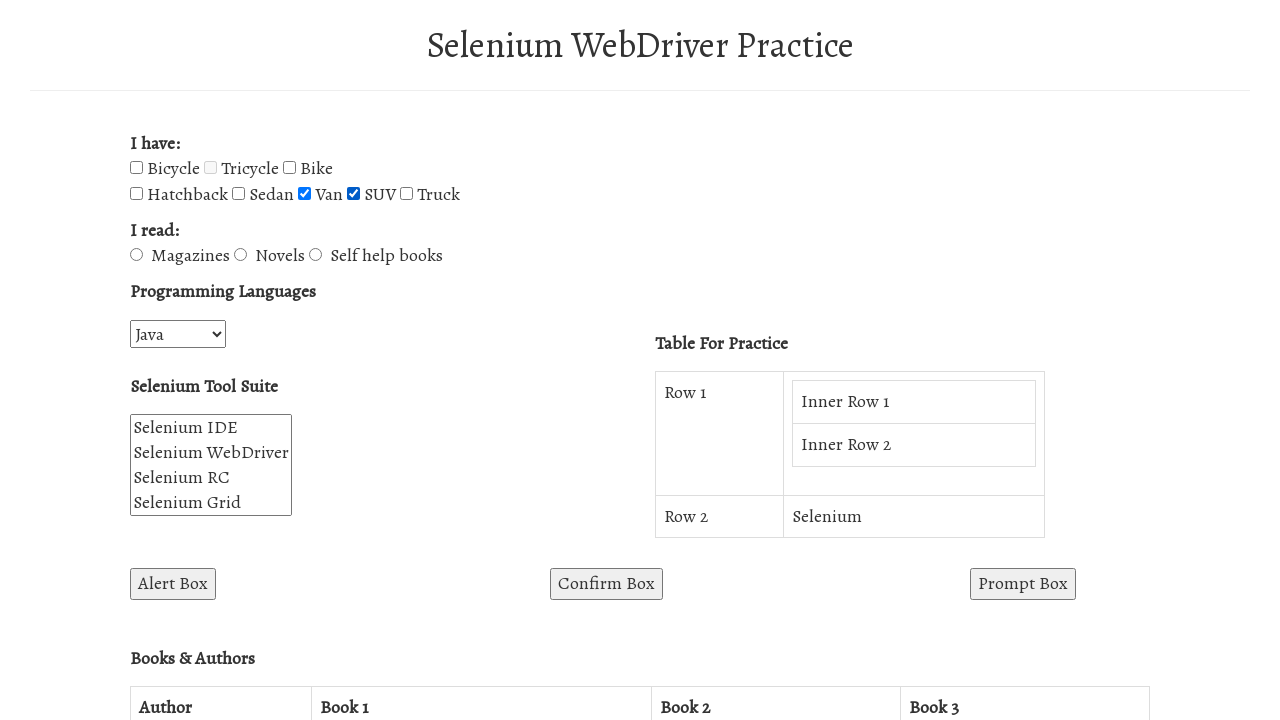

Verified SUV checkbox state after click: True
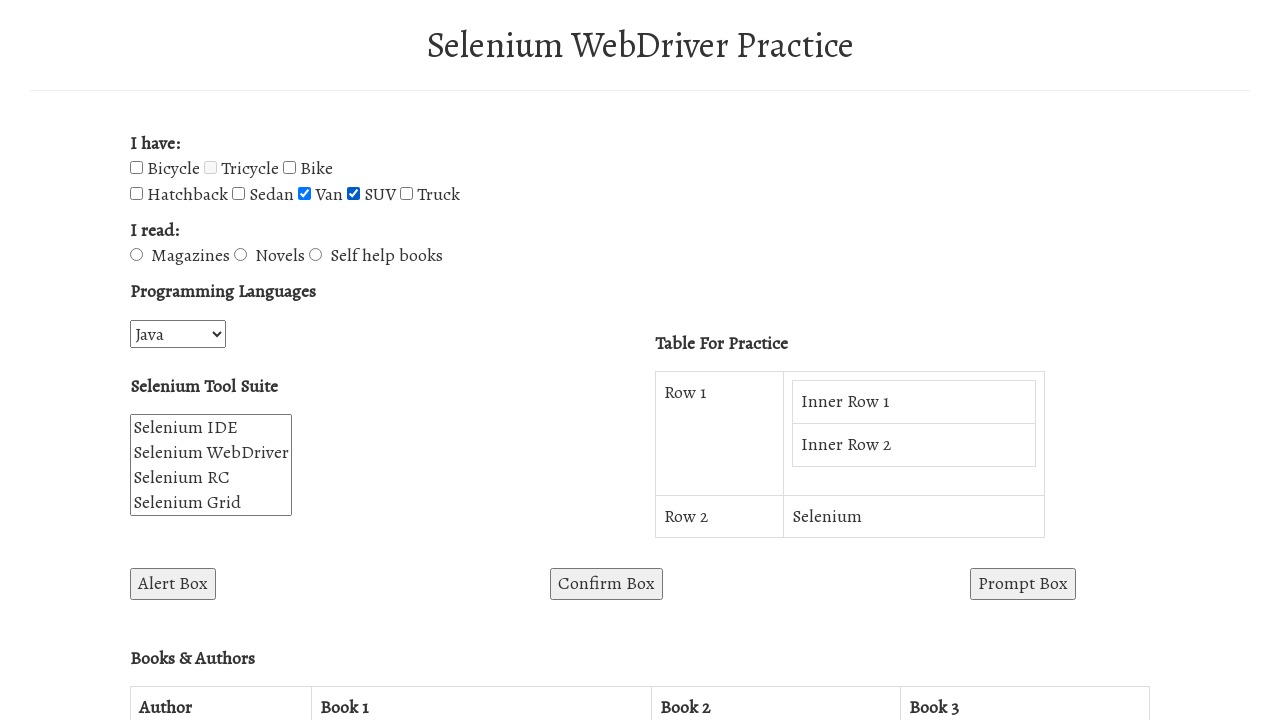

Located Sedan checkbox element
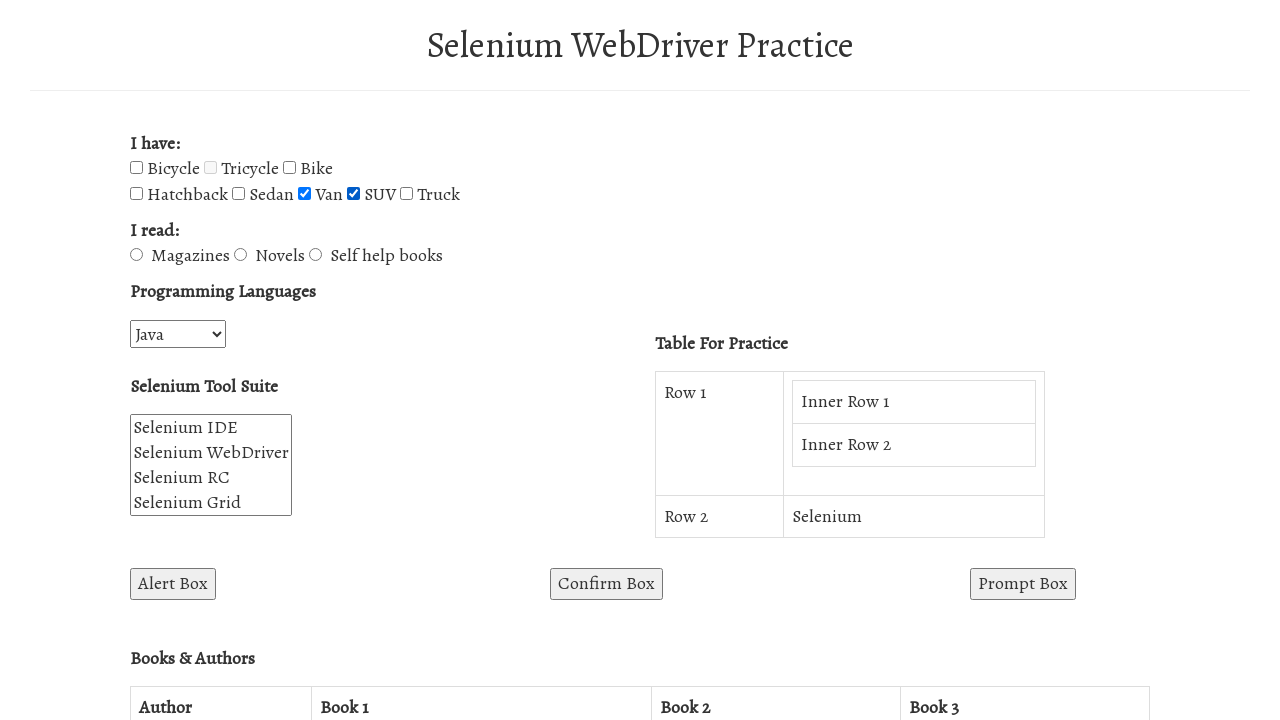

Clicked Sedan checkbox (toggle iteration 1) at (238, 194) on input[name='vehicle5']
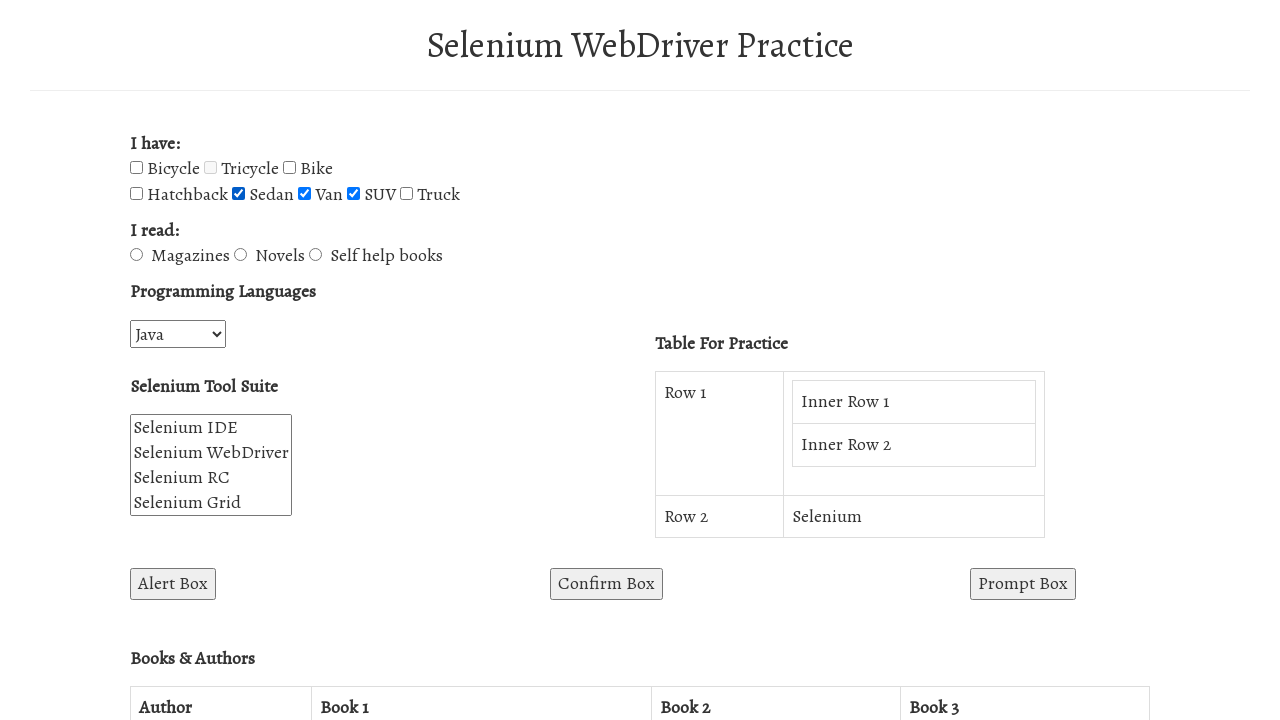

Verified Sedan checkbox selection status after toggle 1: True
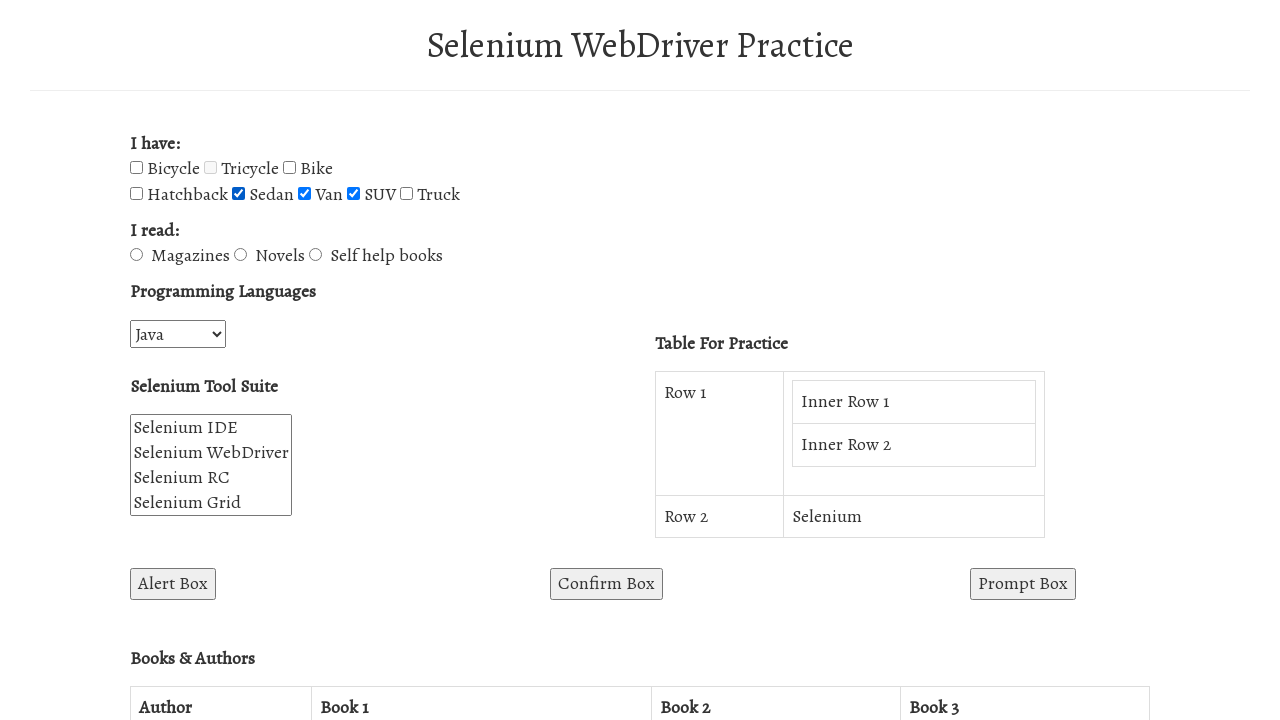

Clicked Sedan checkbox (toggle iteration 2) at (238, 194) on input[name='vehicle5']
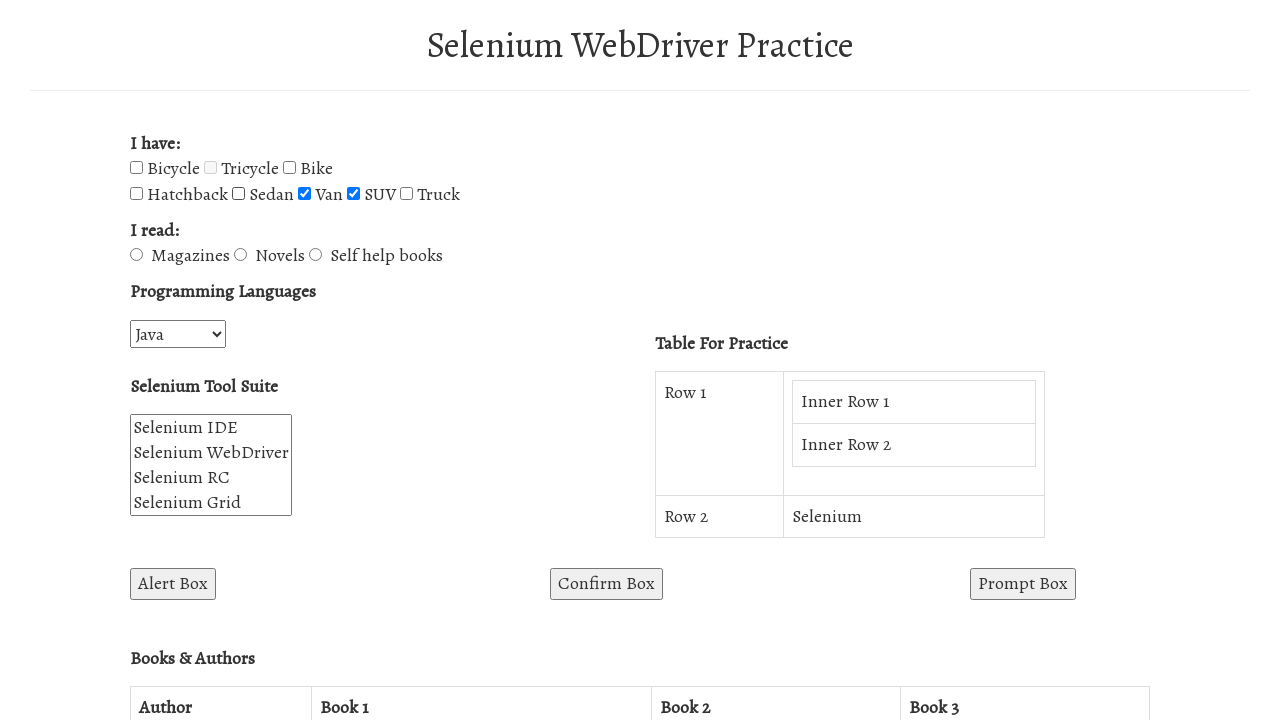

Verified Sedan checkbox selection status after toggle 2: False
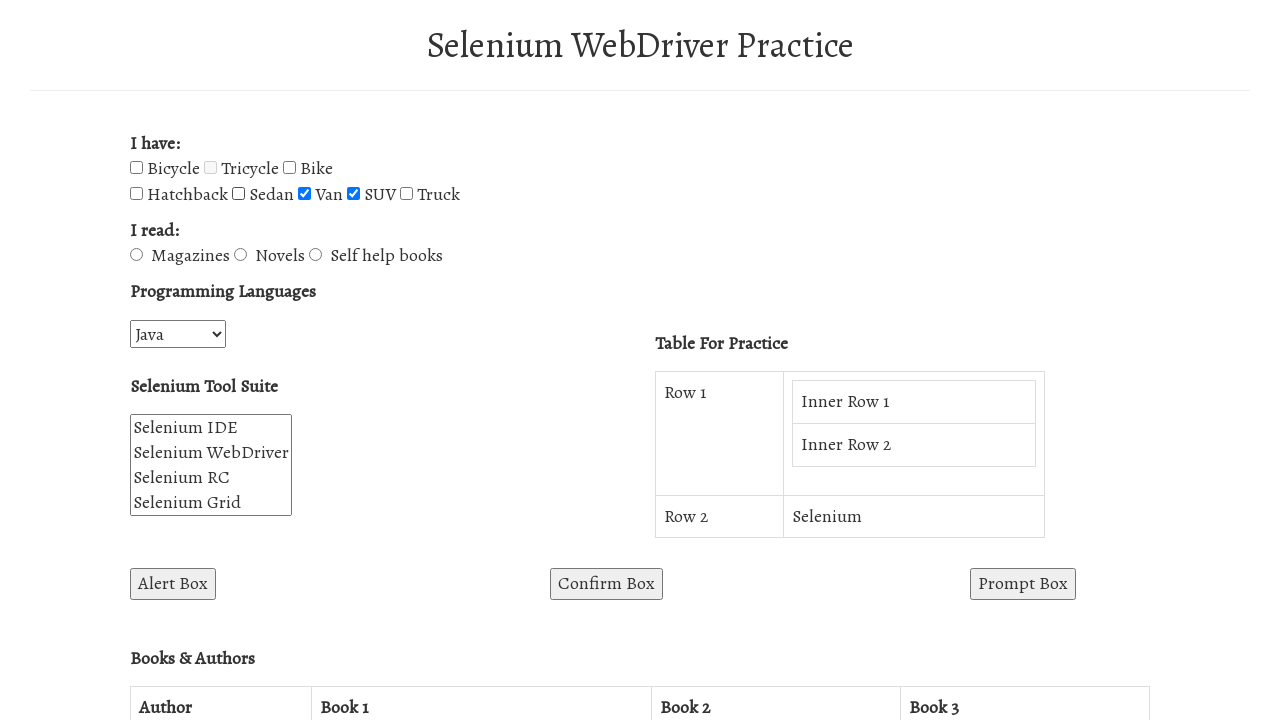

Located Magazines radio button element
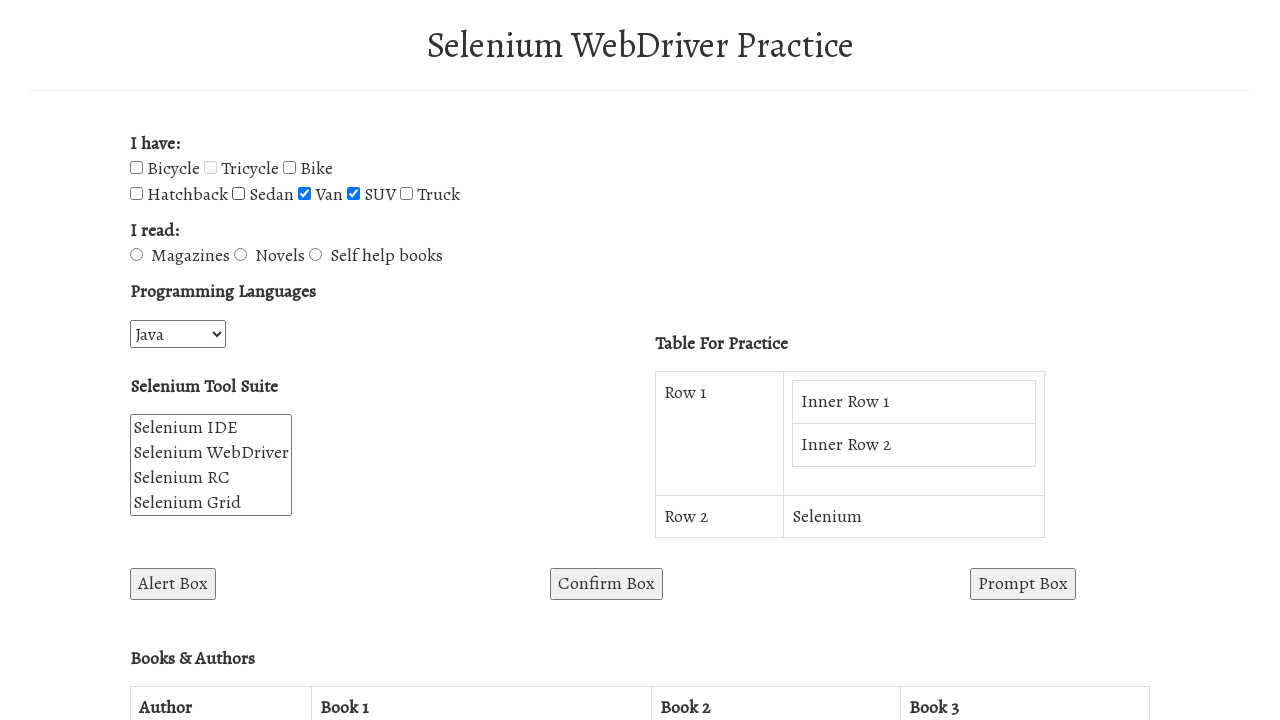

Clicked Magazines radio button to select it at (136, 255) on input[value='Magazines']
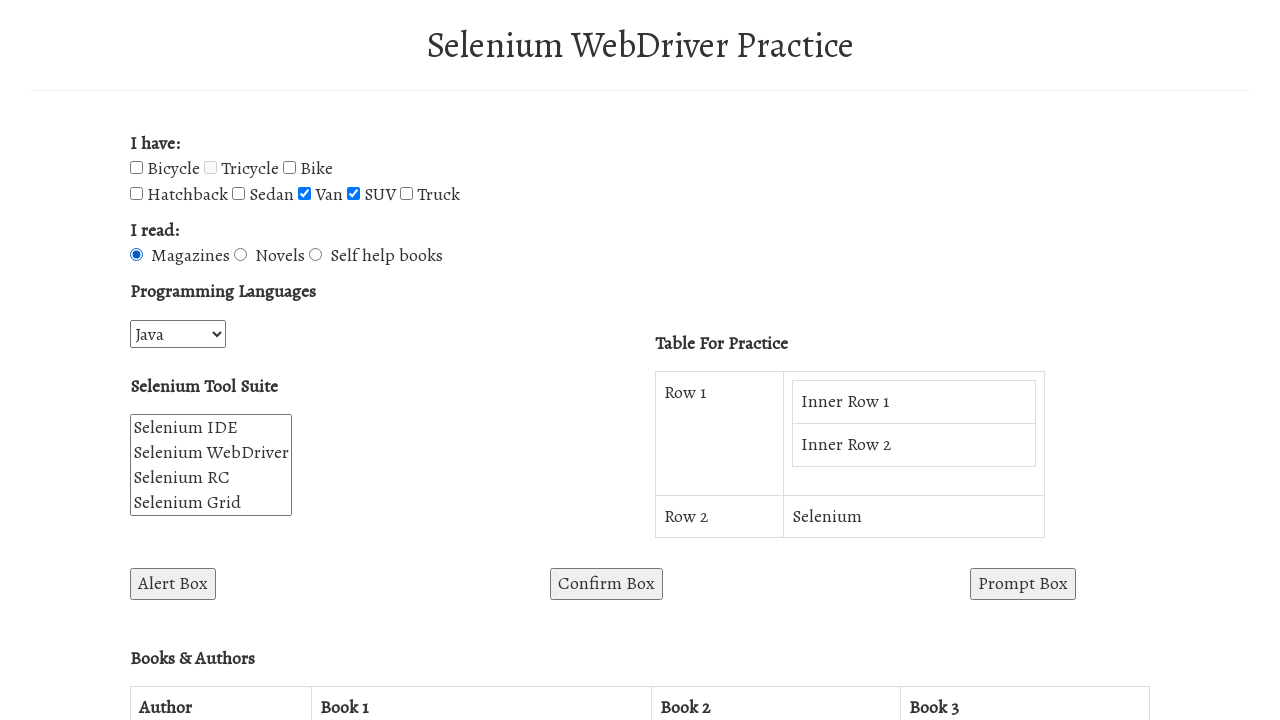

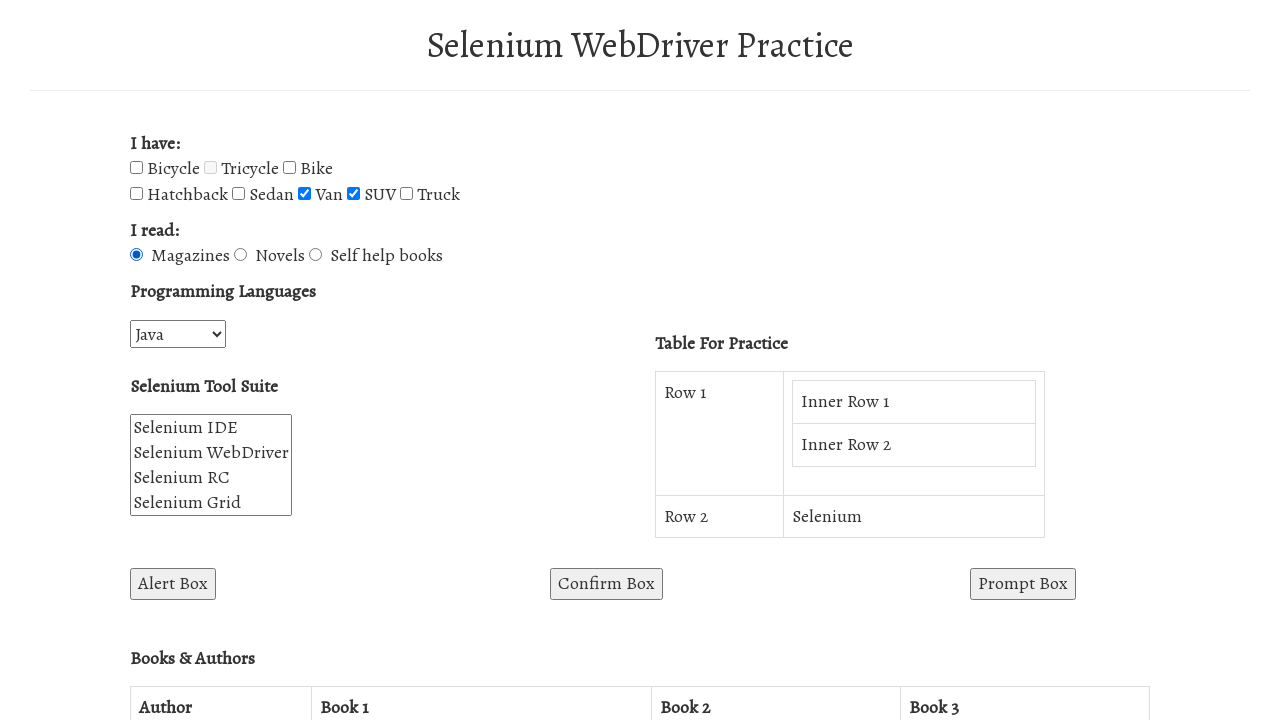